Tests JavaScript alert handling by clicking a button that triggers an alert and then accepting it

Starting URL: https://demoqa.com/alerts

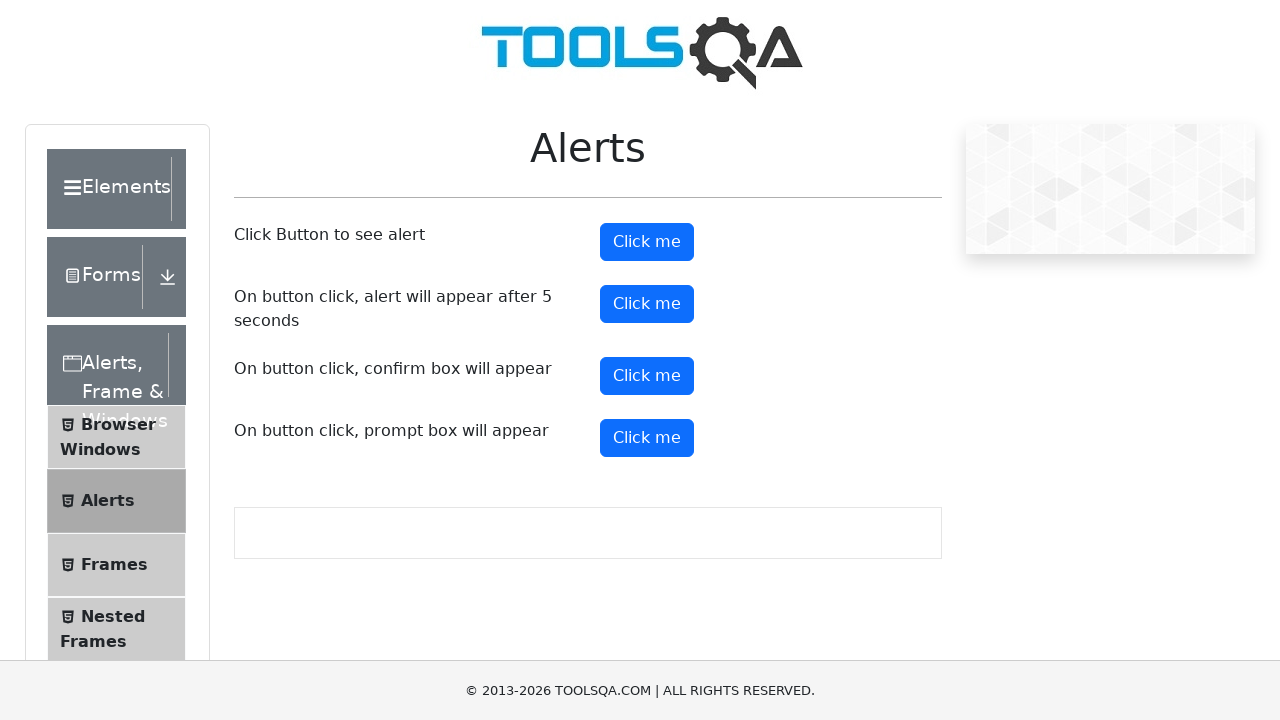

Clicked alert button to trigger JavaScript alert at (647, 242) on #alertButton
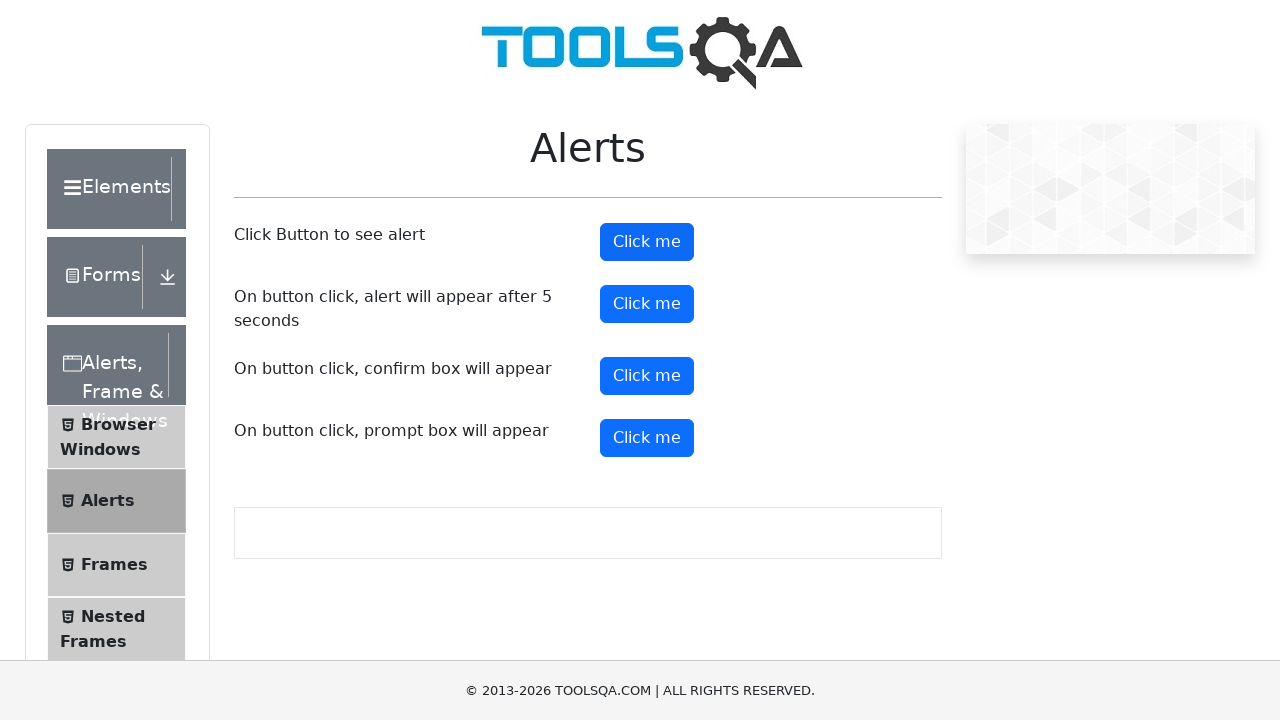

Set up dialog handler to accept alerts
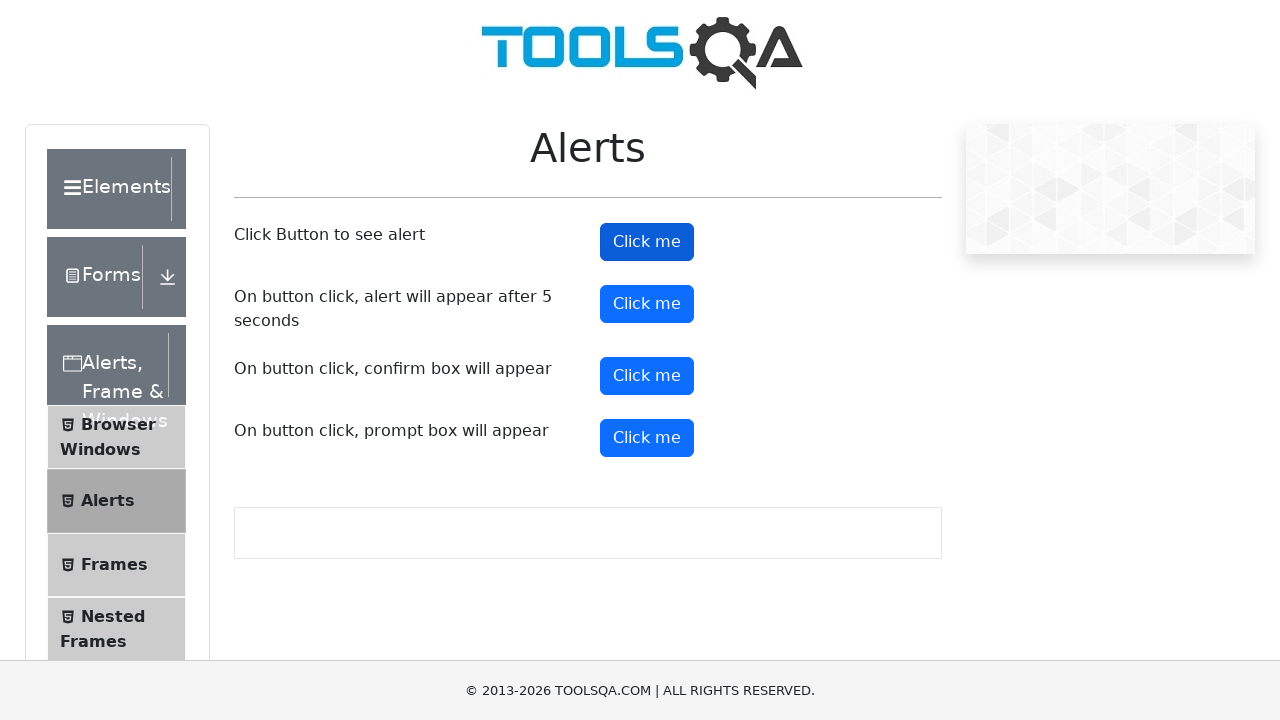

Set up one-time dialog handler before clicking alert button
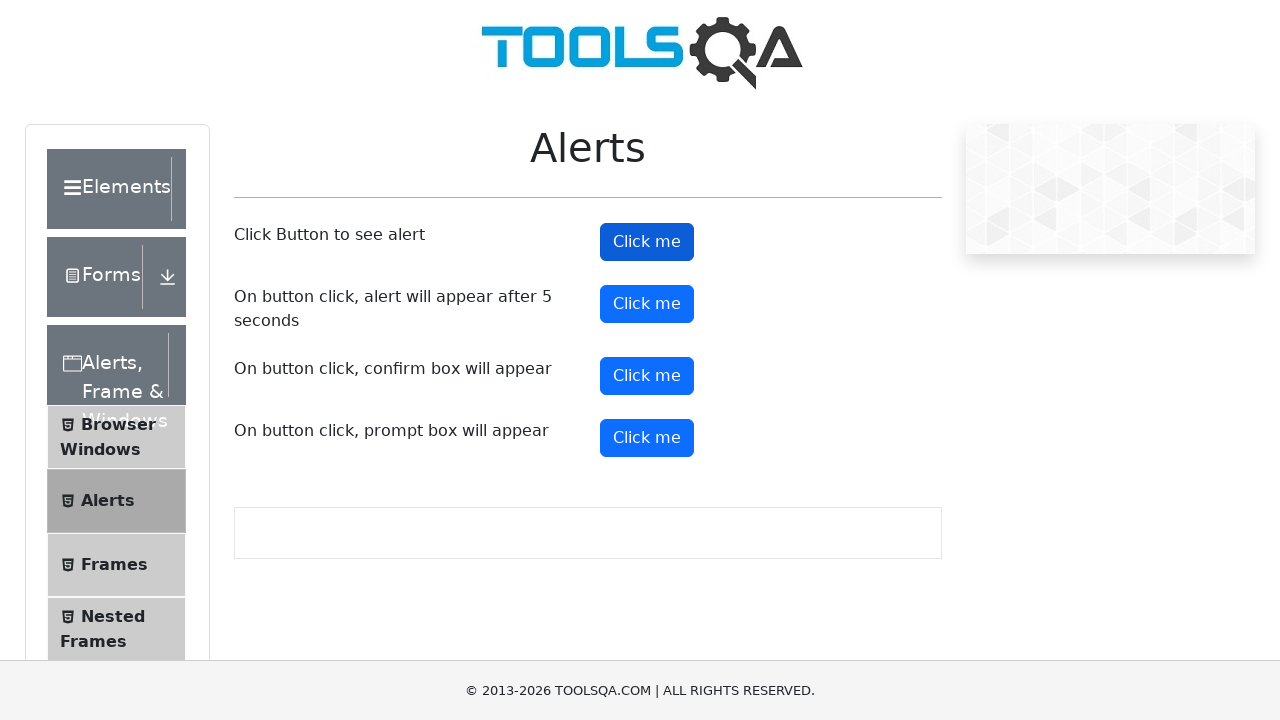

Clicked alert button and accepted the JavaScript alert at (647, 242) on #alertButton
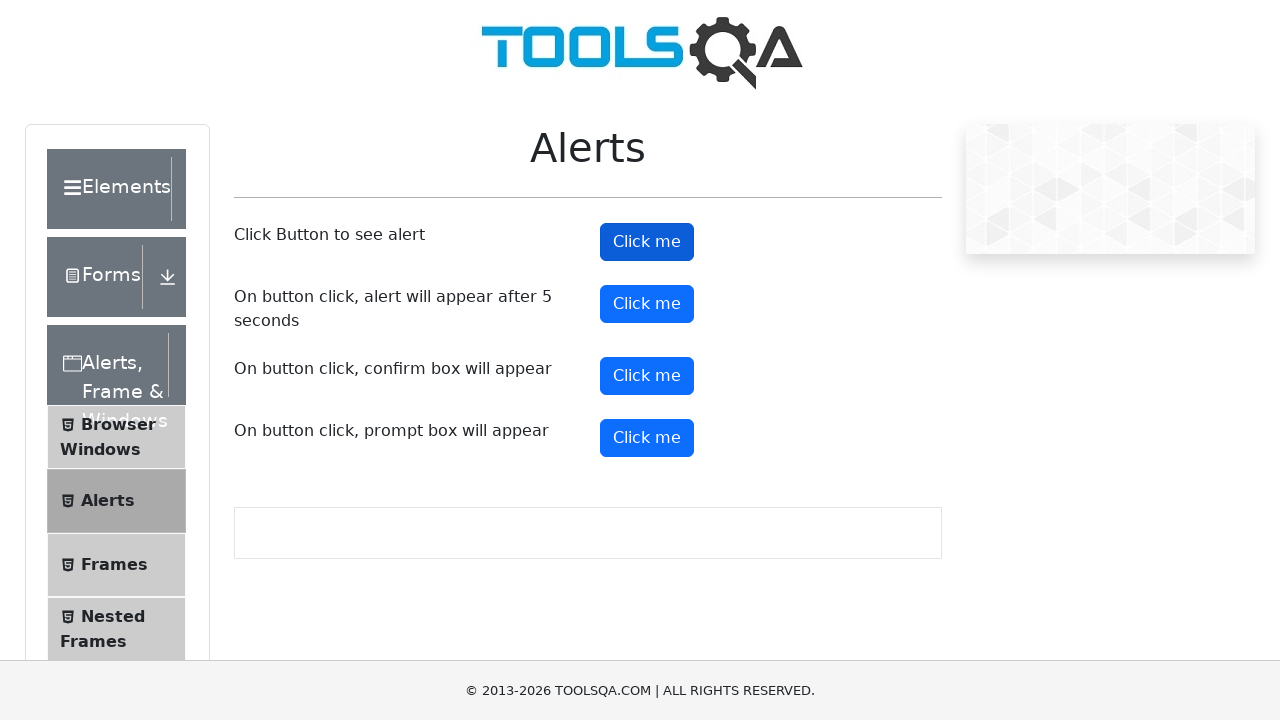

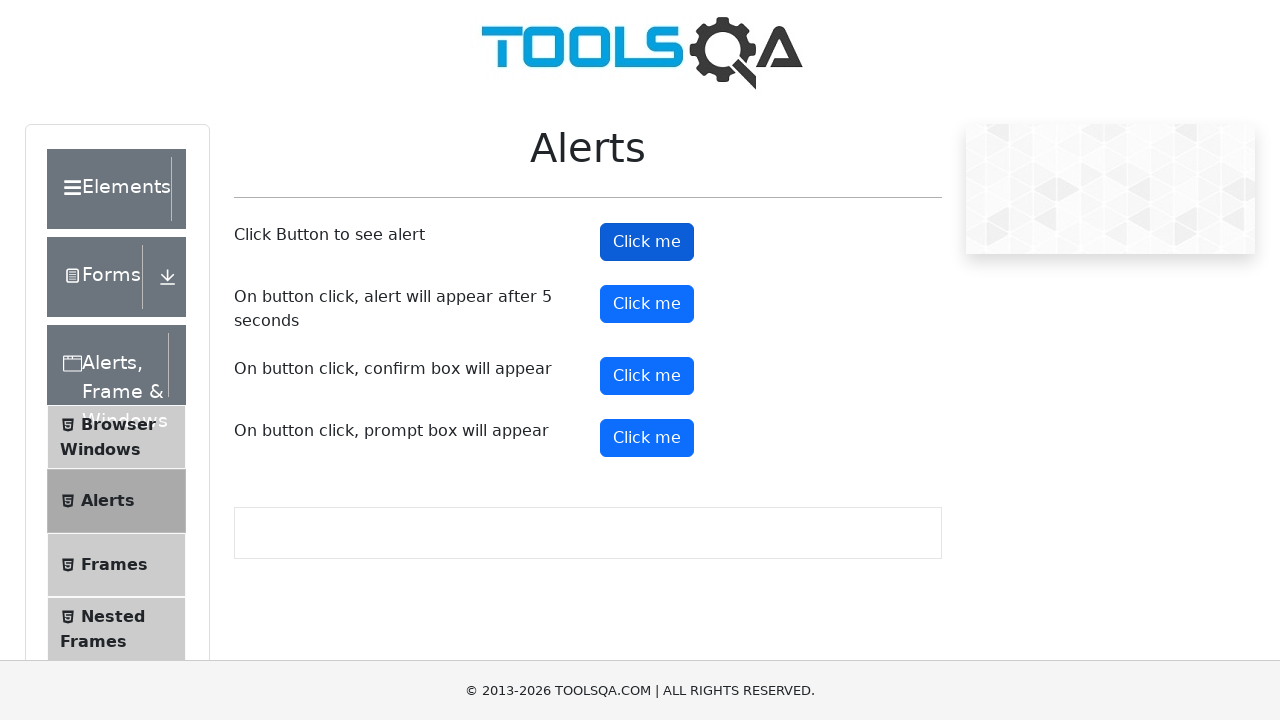